Tests basic browser navigation operations including maximizing window, navigating back, and refreshing the page

Starting URL: https://rahulshettyacademy.com/AutomationPractice/

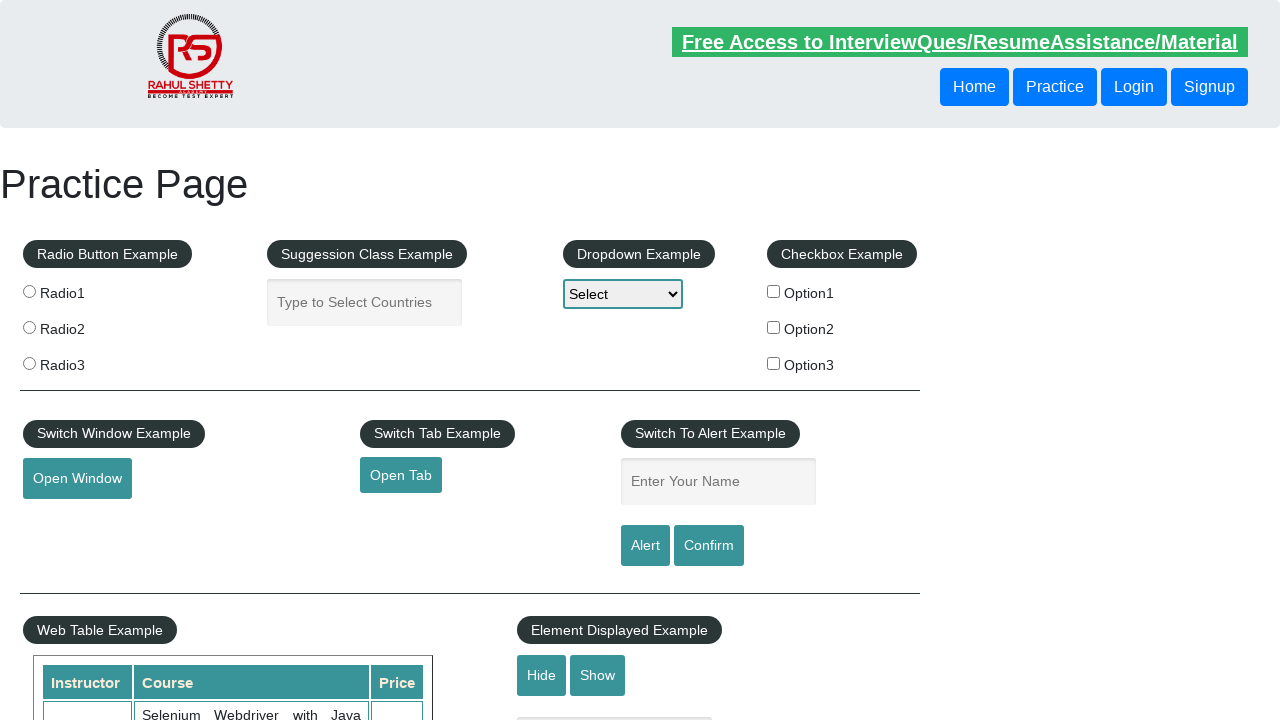

Maximized browser window to 1920x1080
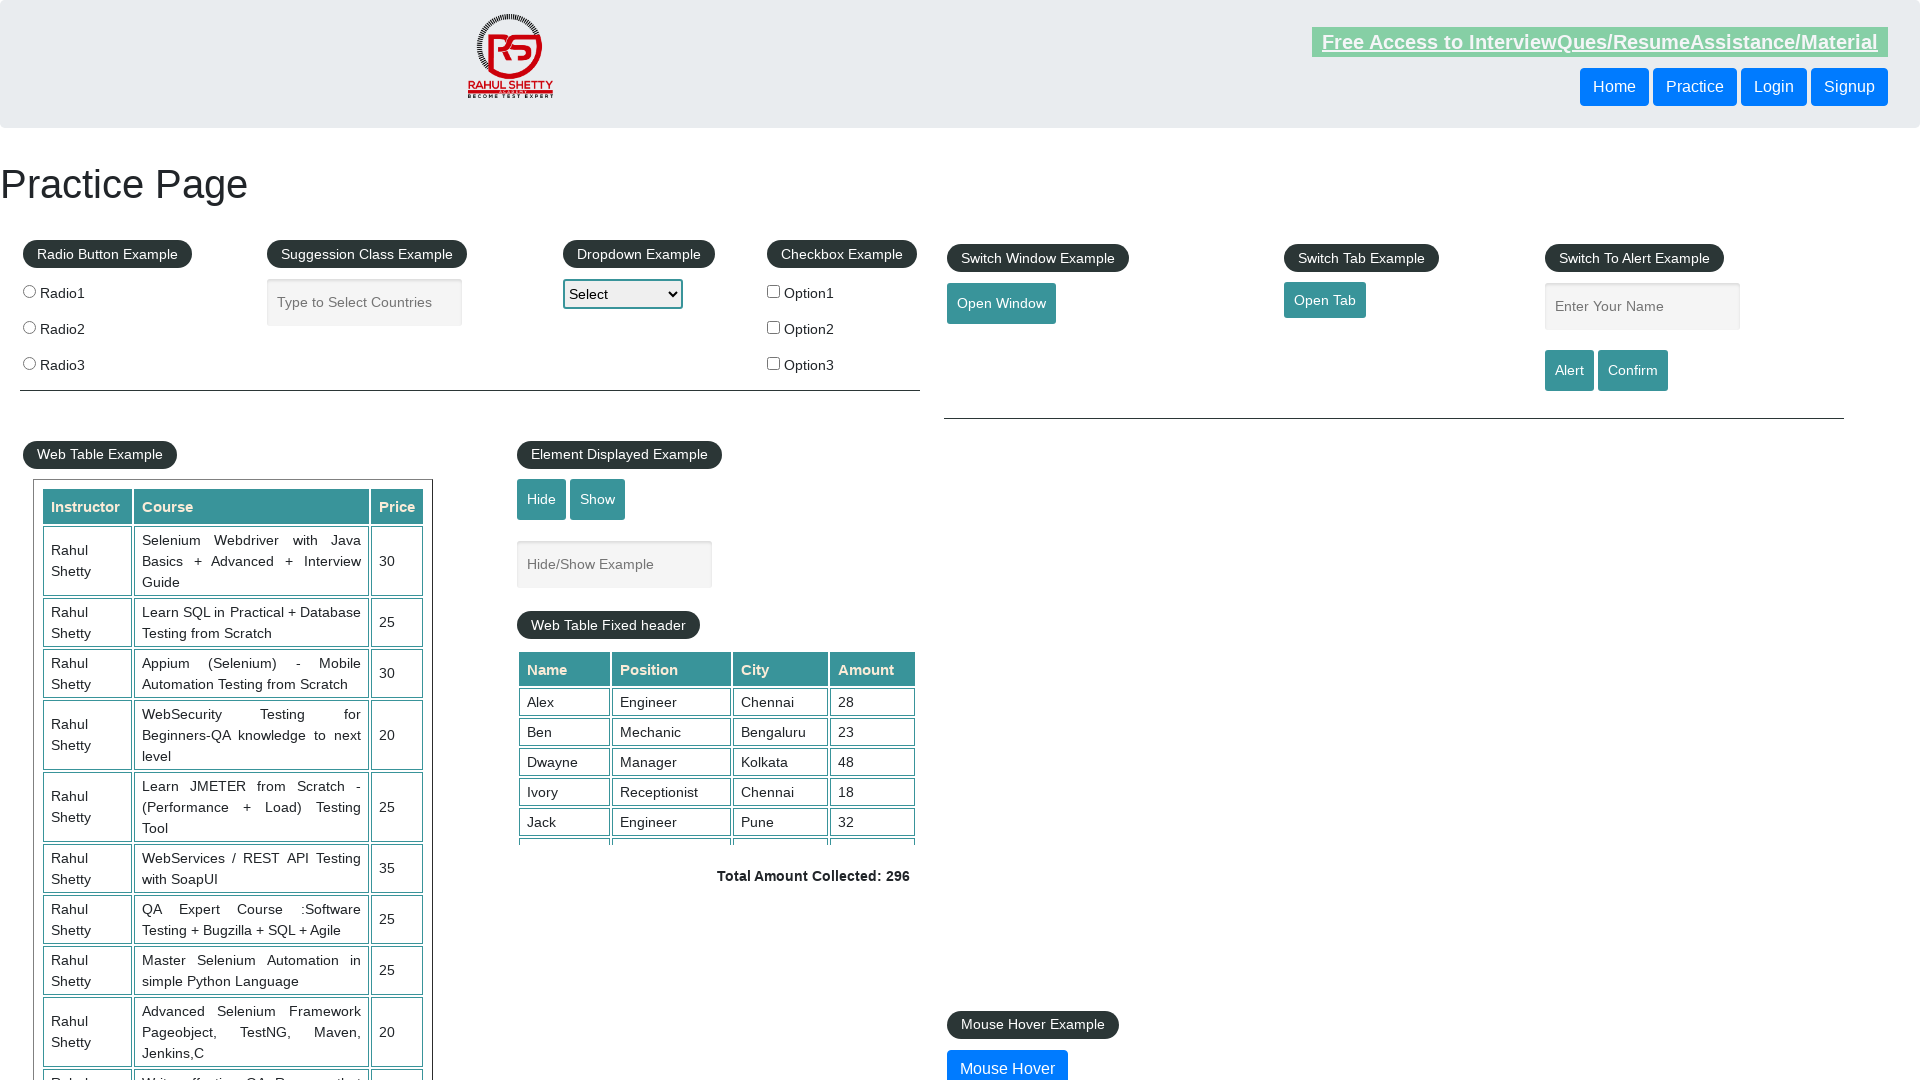

Navigated back to previous page
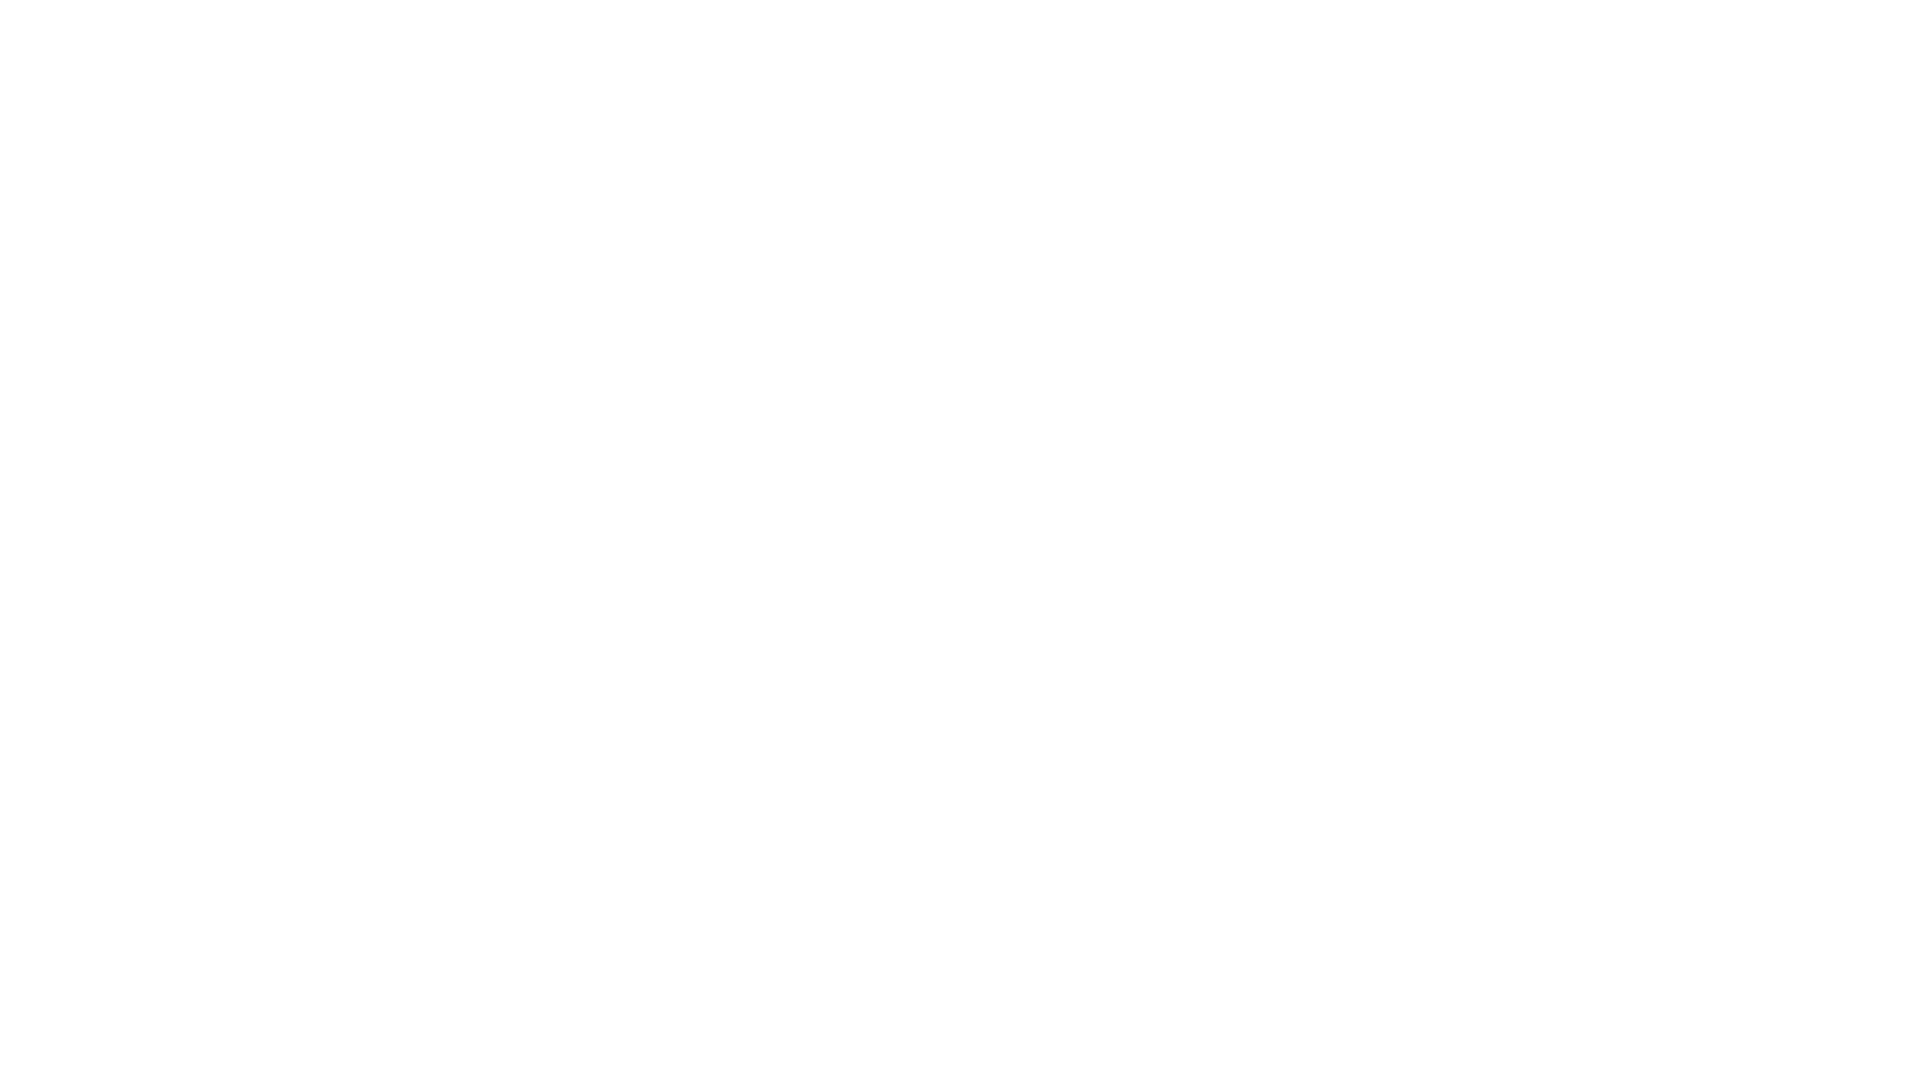

Refreshed the current page
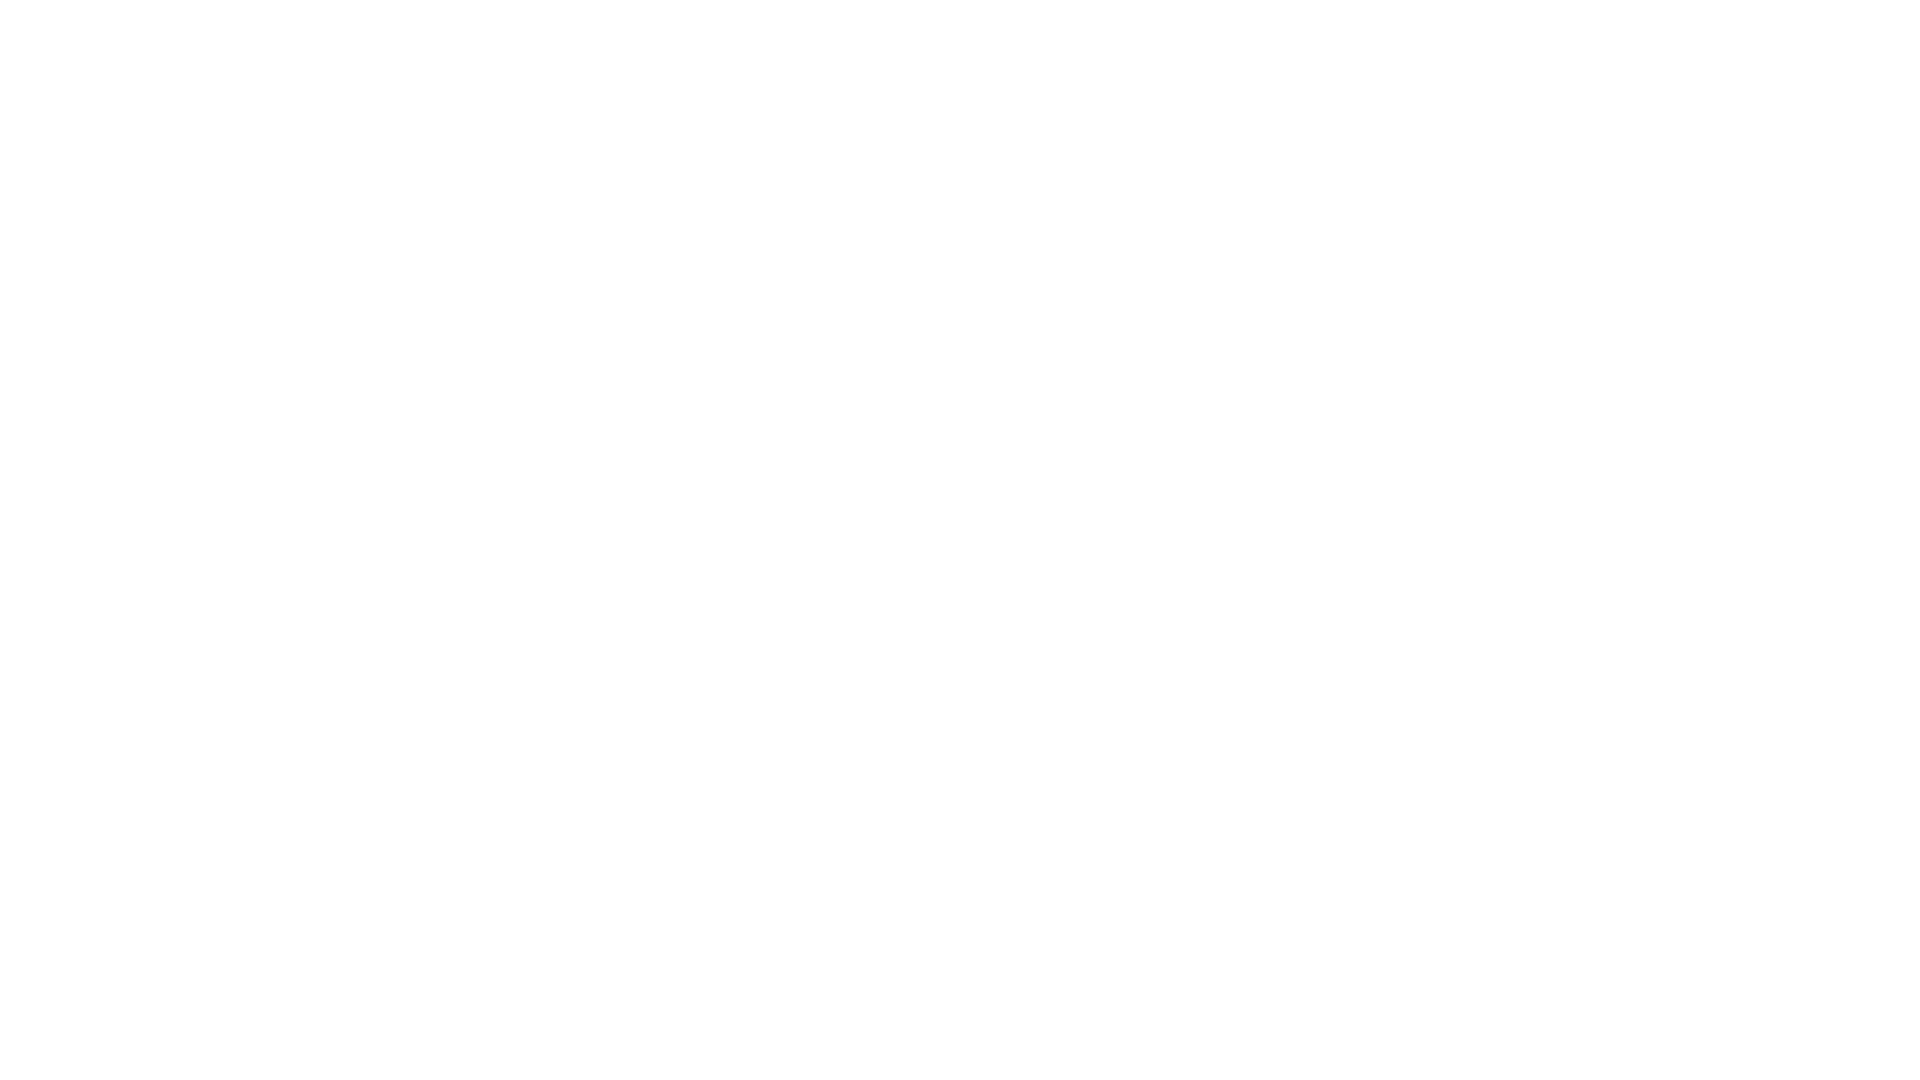

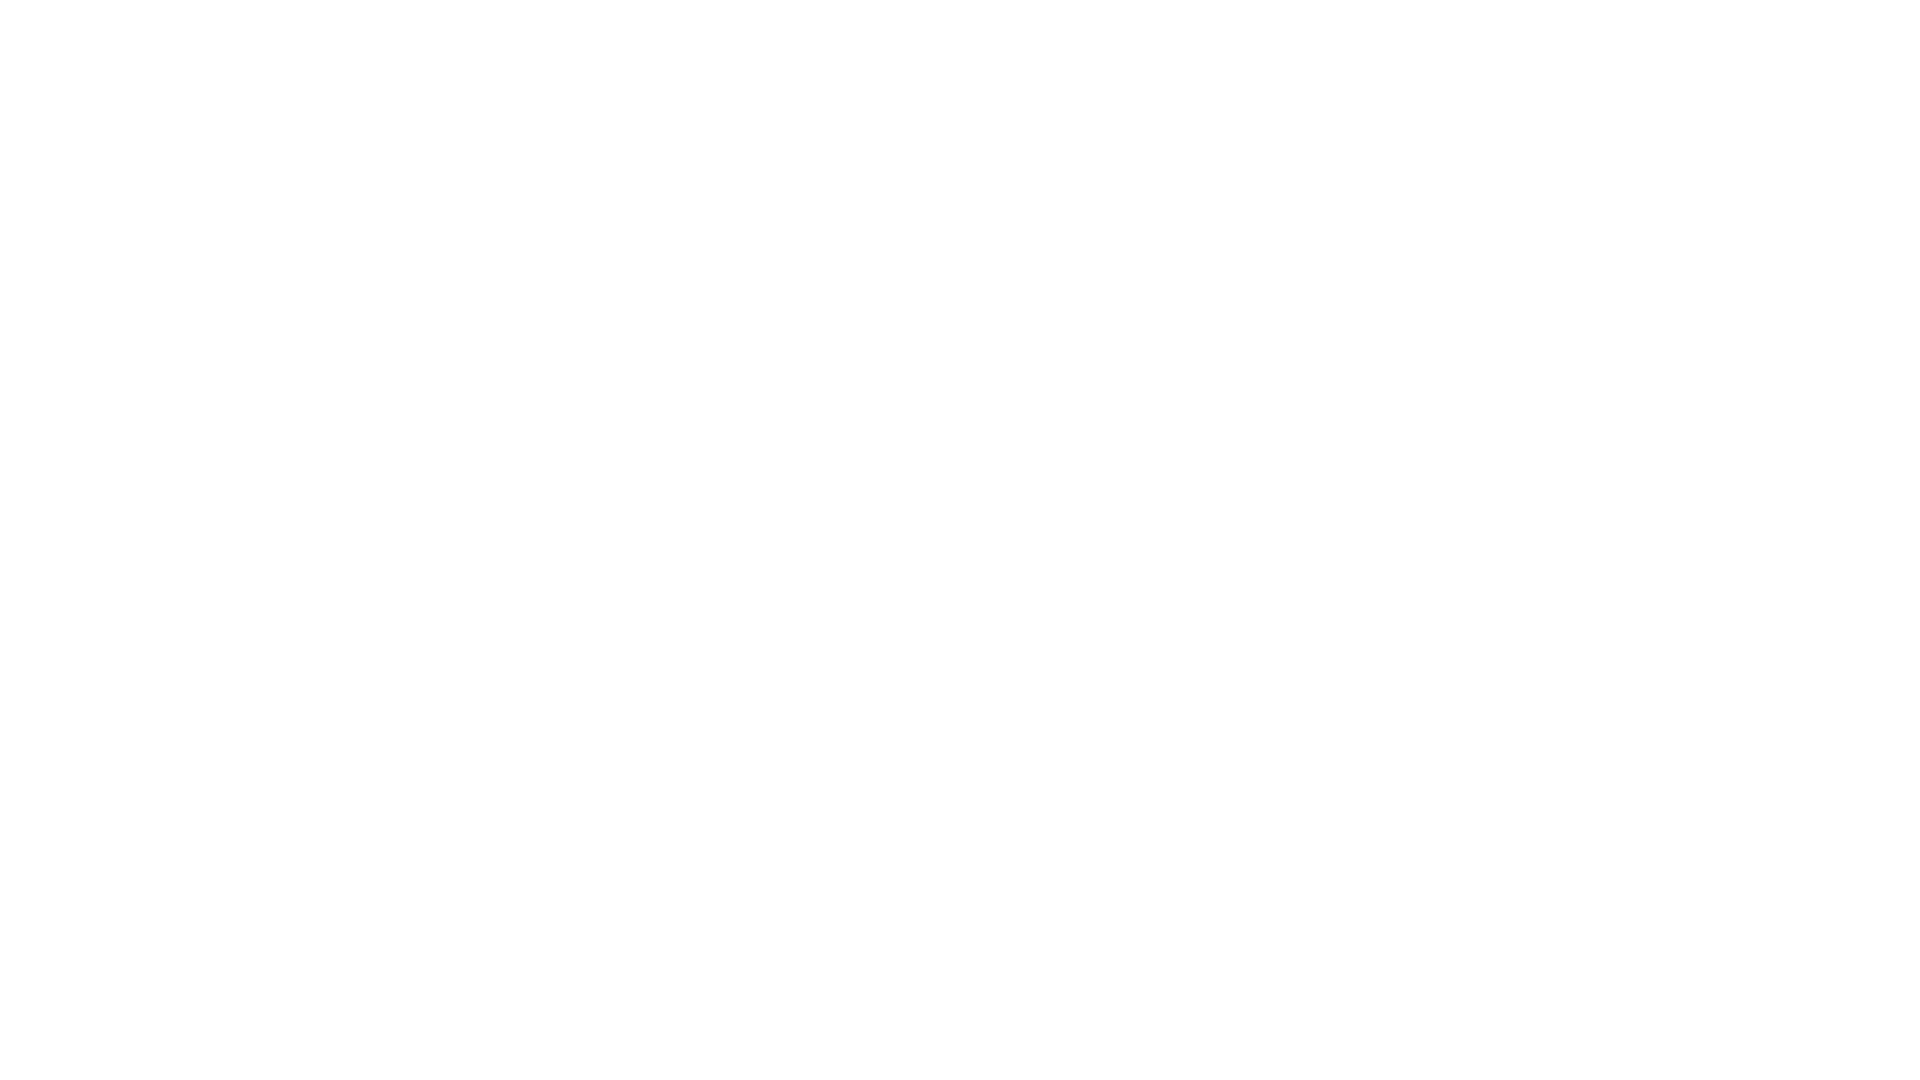